Tests a web form by entering text in a text box, clicking the submit button, and verifying the confirmation message is displayed.

Starting URL: https://www.selenium.dev/selenium/web/web-form.html

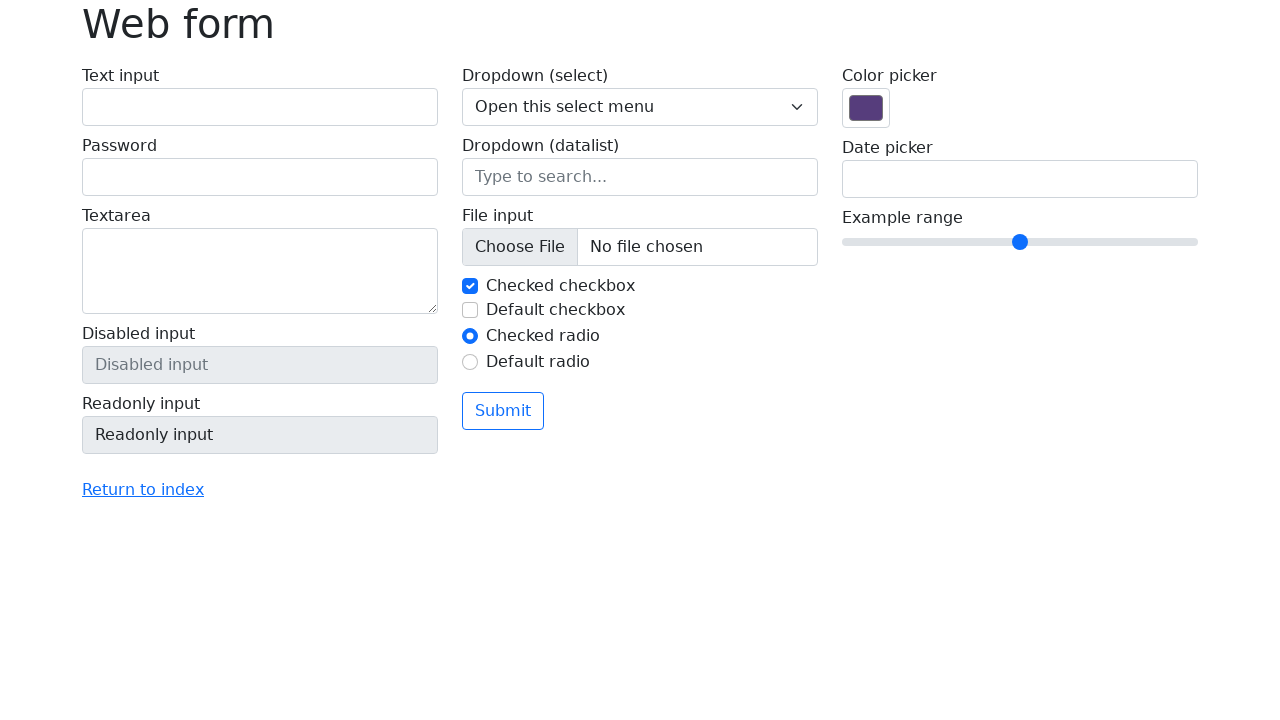

Verified page title is 'Web form'
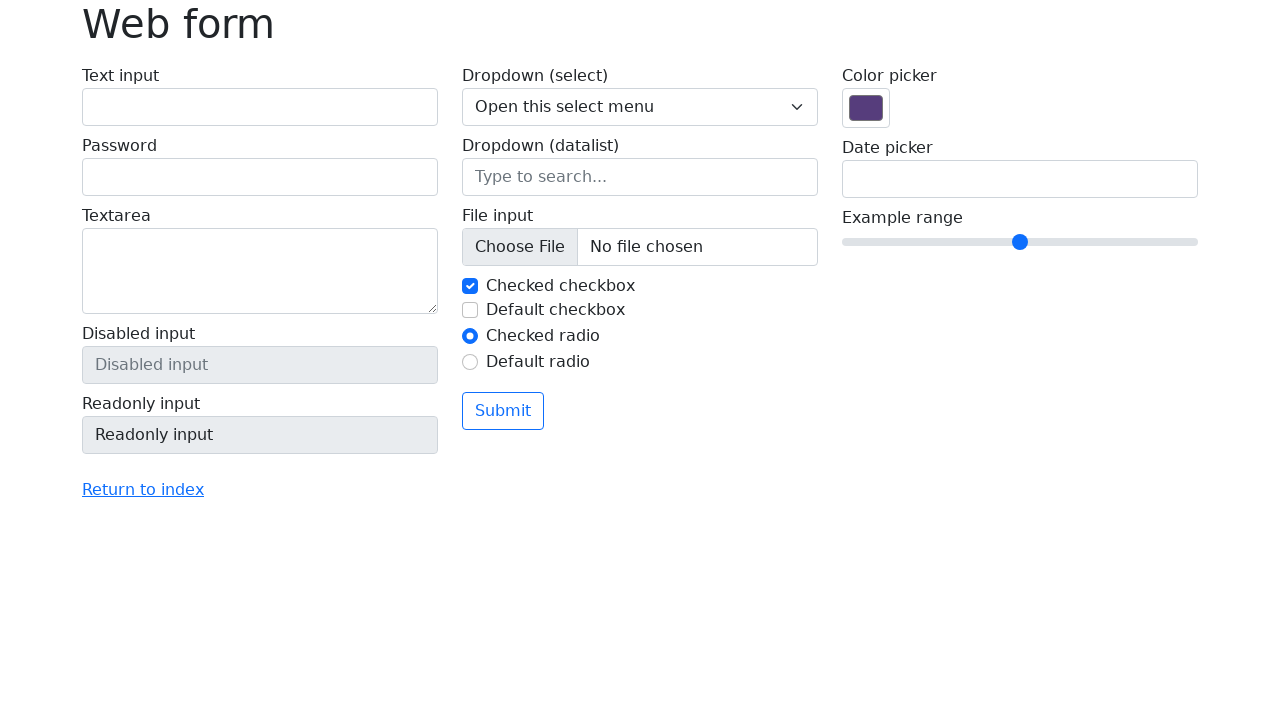

Filled text box with 'Selenium' on input[name='my-text']
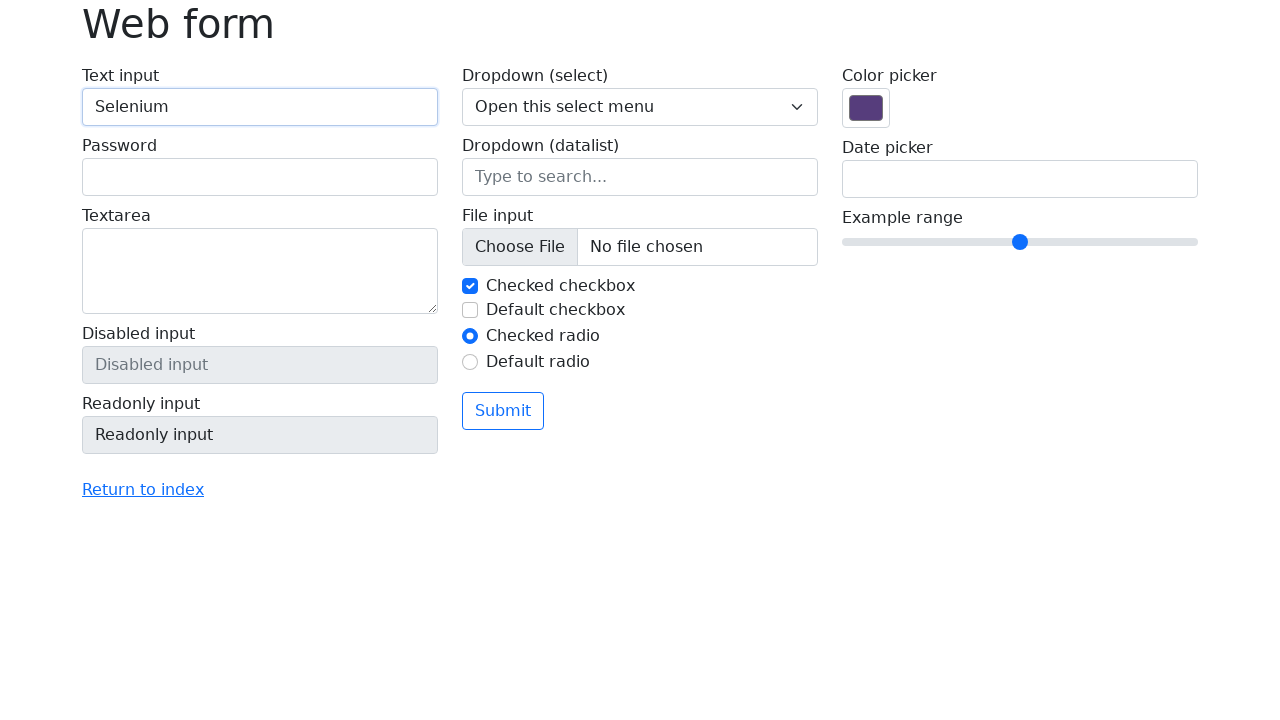

Clicked the submit button at (503, 411) on button
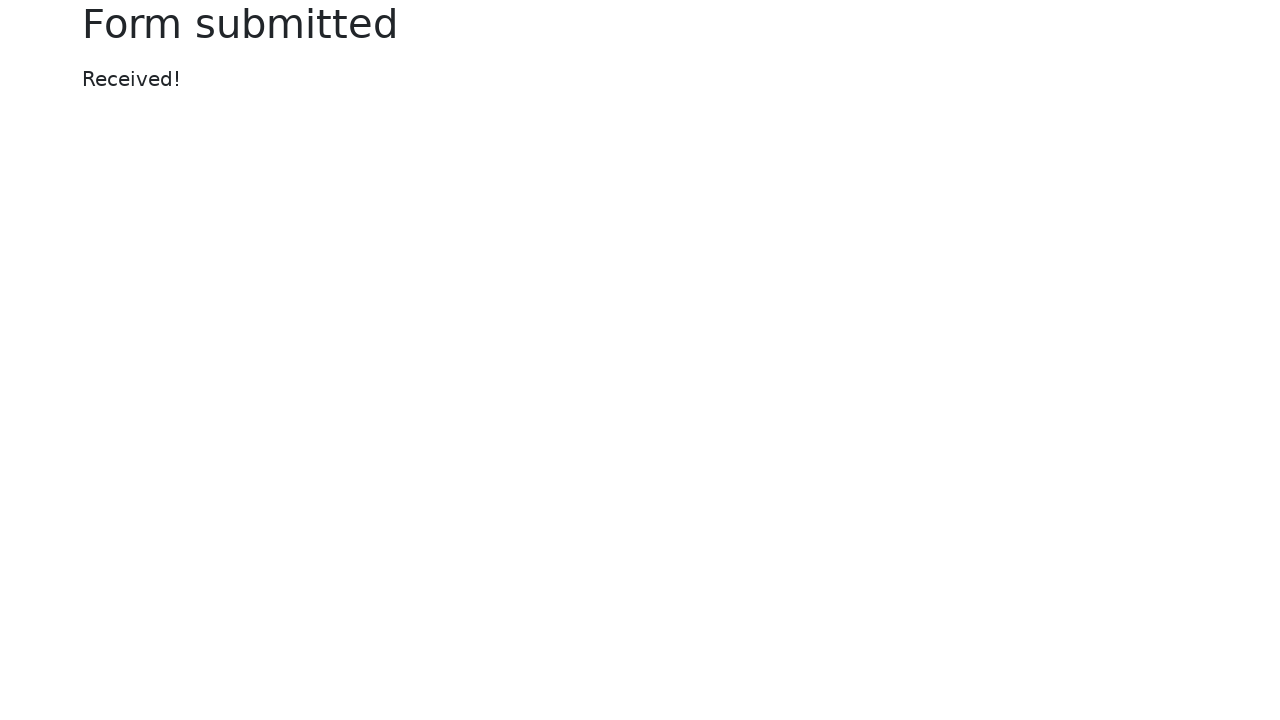

Confirmation message element loaded
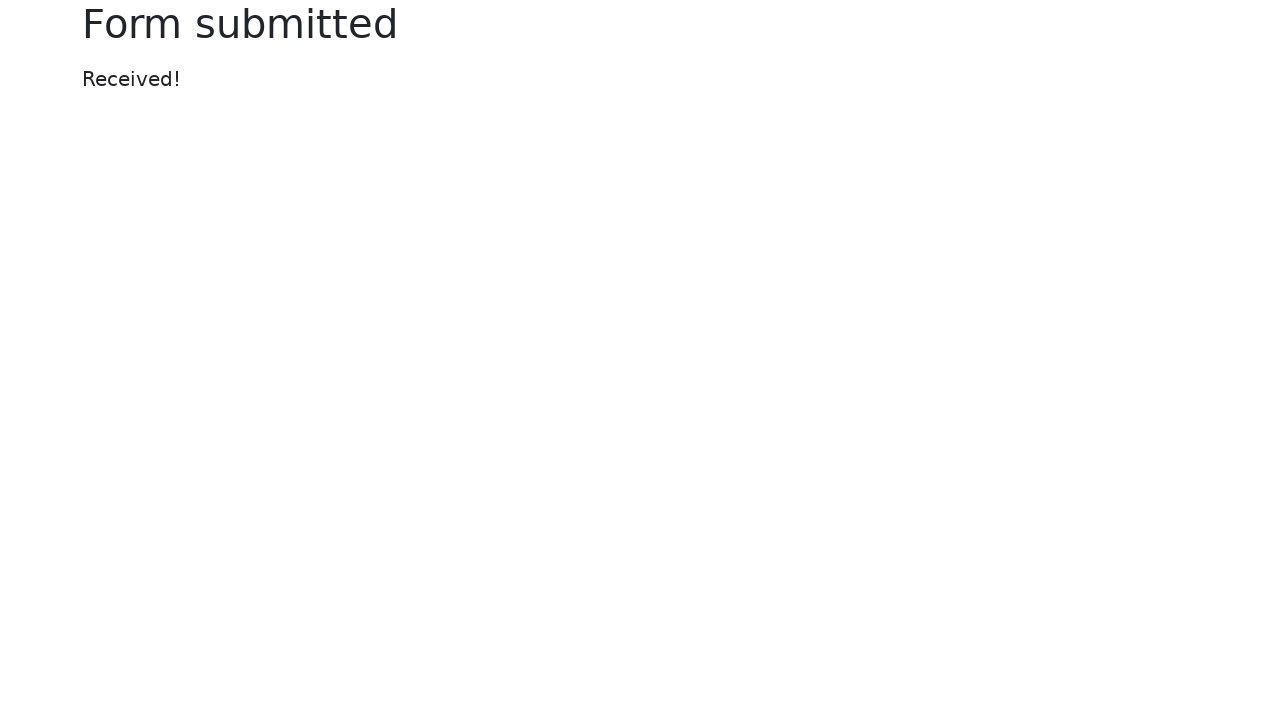

Retrieved confirmation message text
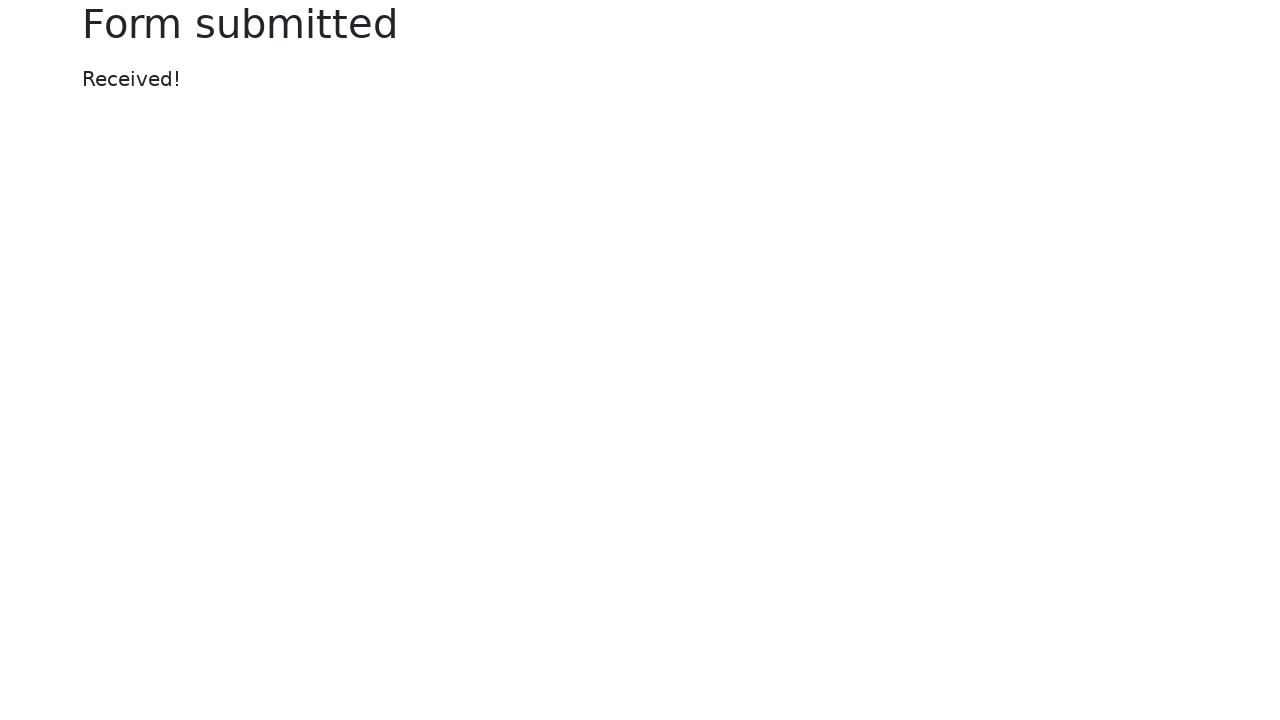

Verified confirmation message is 'Received!'
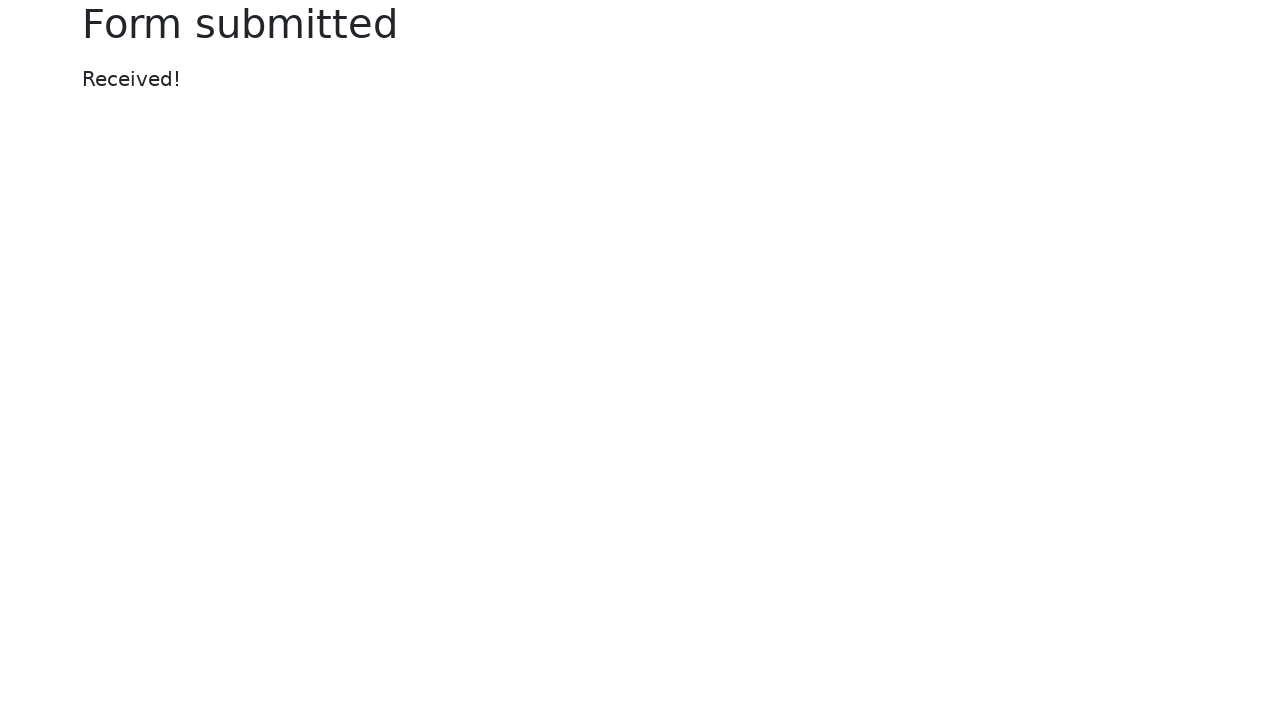

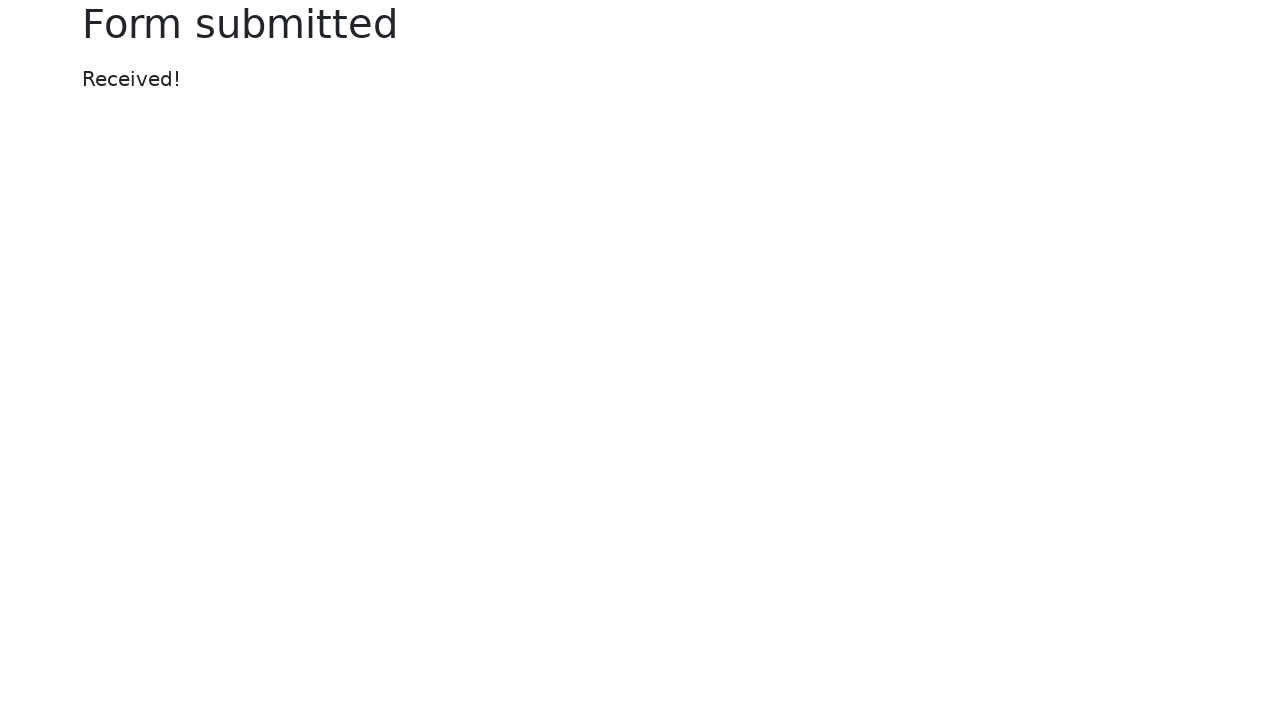